Tests link navigation by clicking on a link that opens in a new tab/popup and verifying the URL.

Starting URL: https://www.tutorialspoint.com/selenium/practice/slider.php

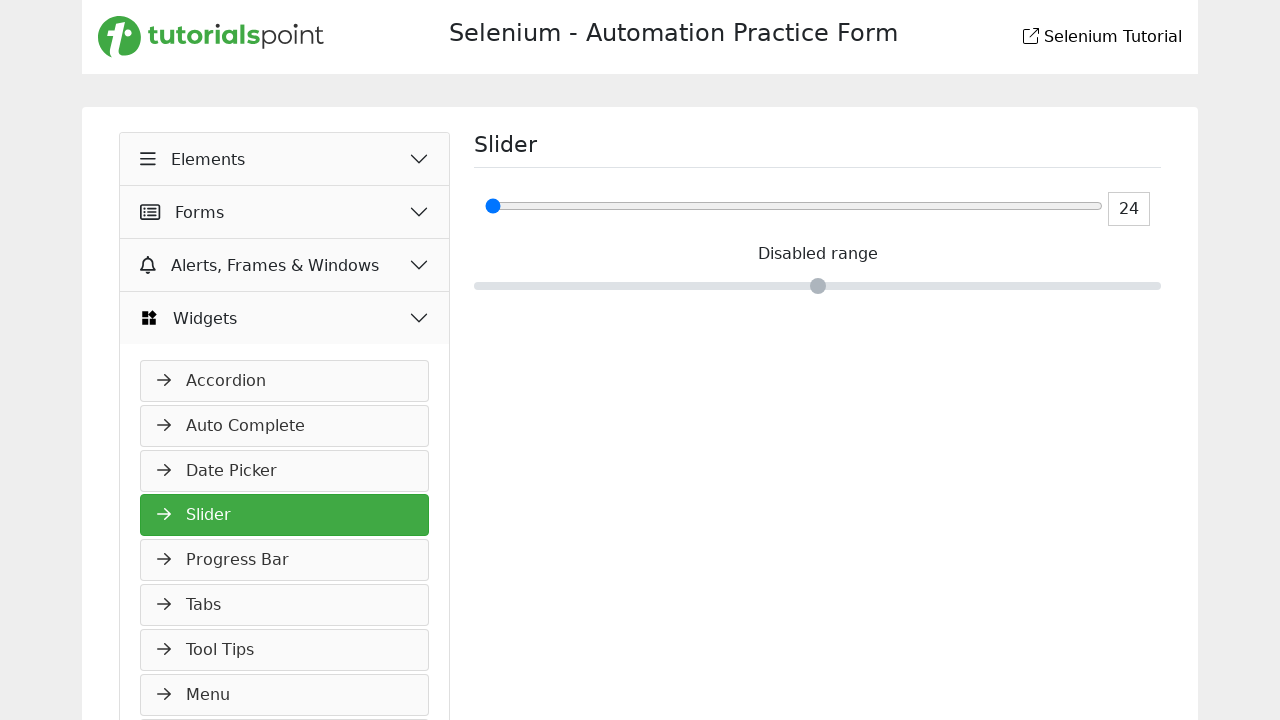

Clicked Elements button at (285, 159) on xpath=//button[normalize-space()='Elements']
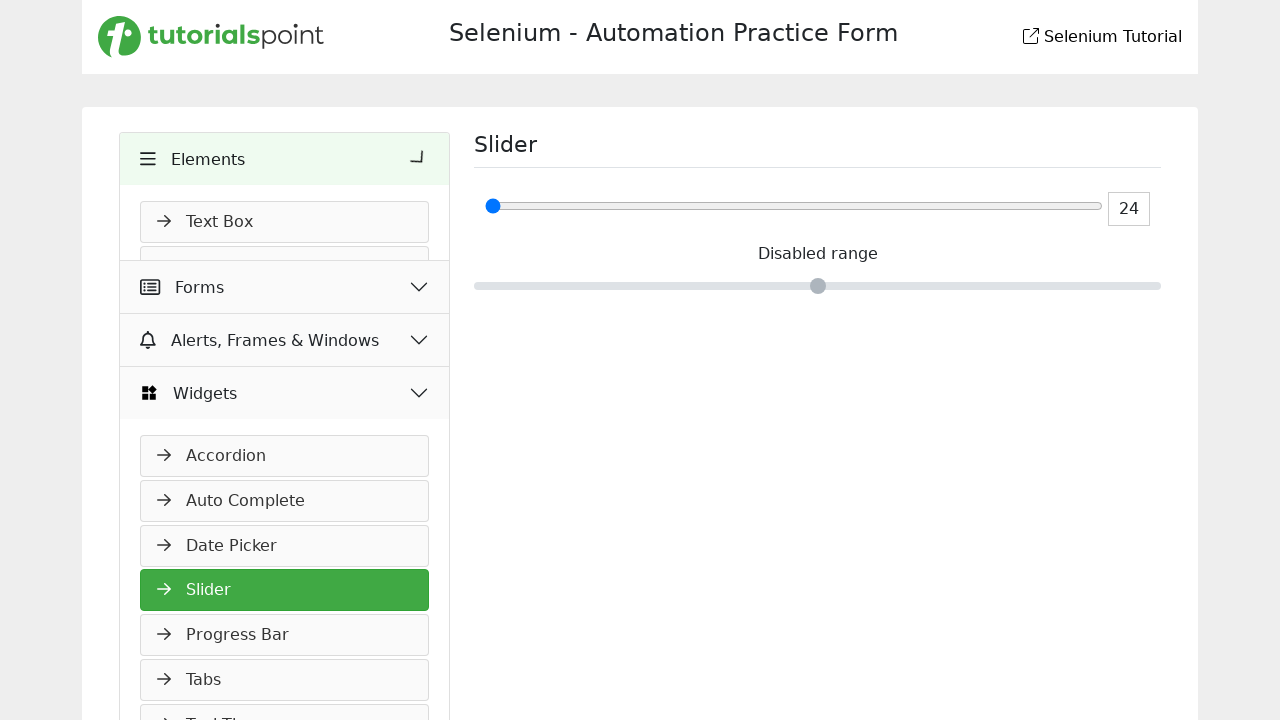

Clicked Links navigation link at (285, 447) on xpath=//a[normalize-space()='Links']
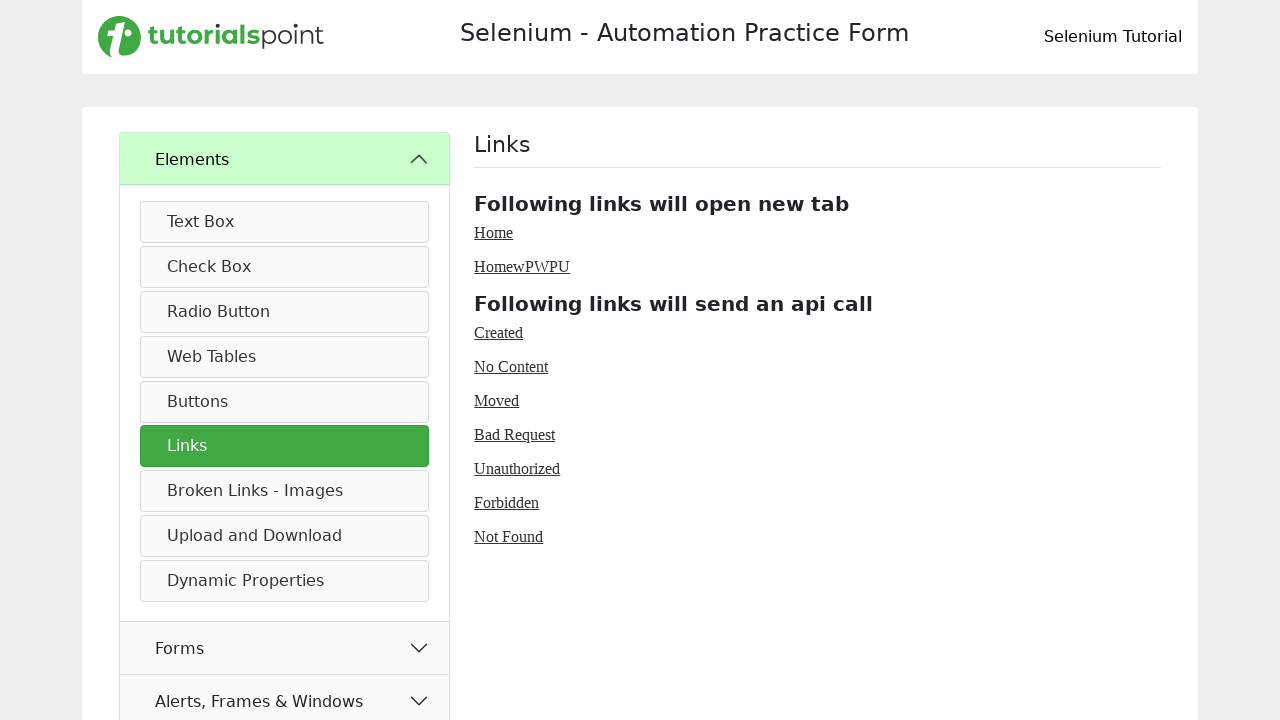

Clicked Home link, popup expected at (494, 232) on xpath=//a[normalize-space()='Home']
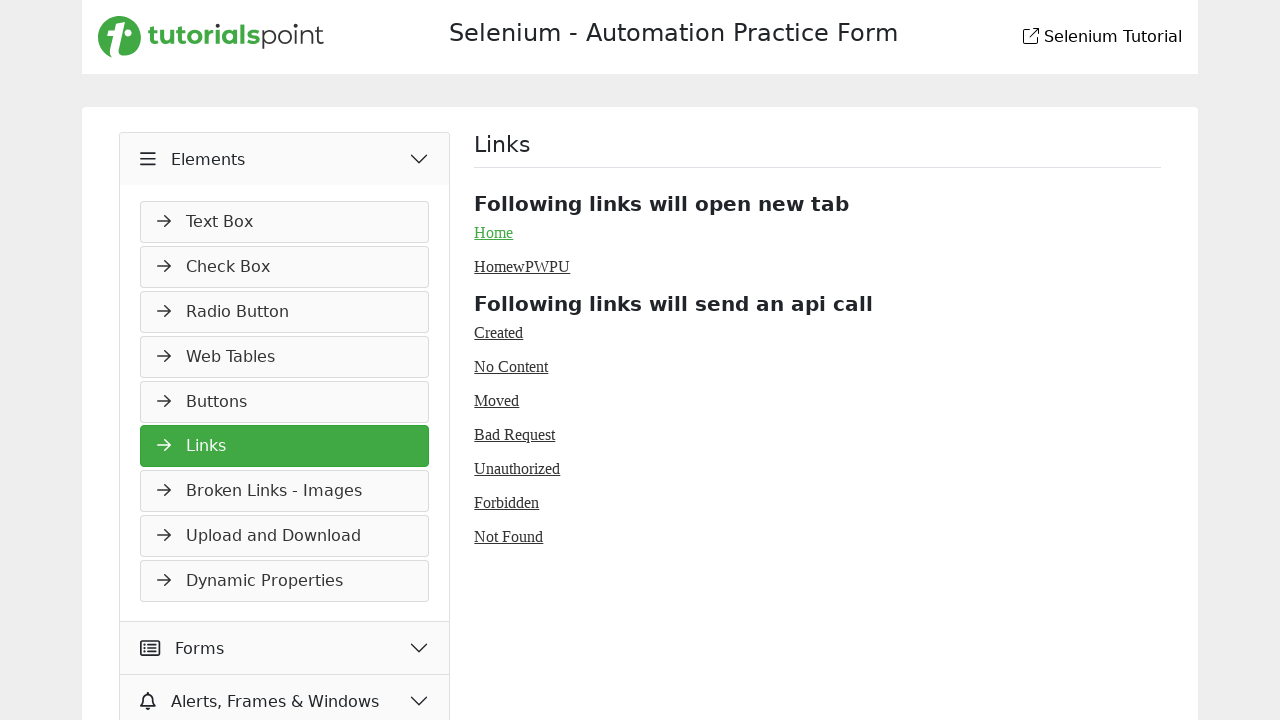

Popup window obtained
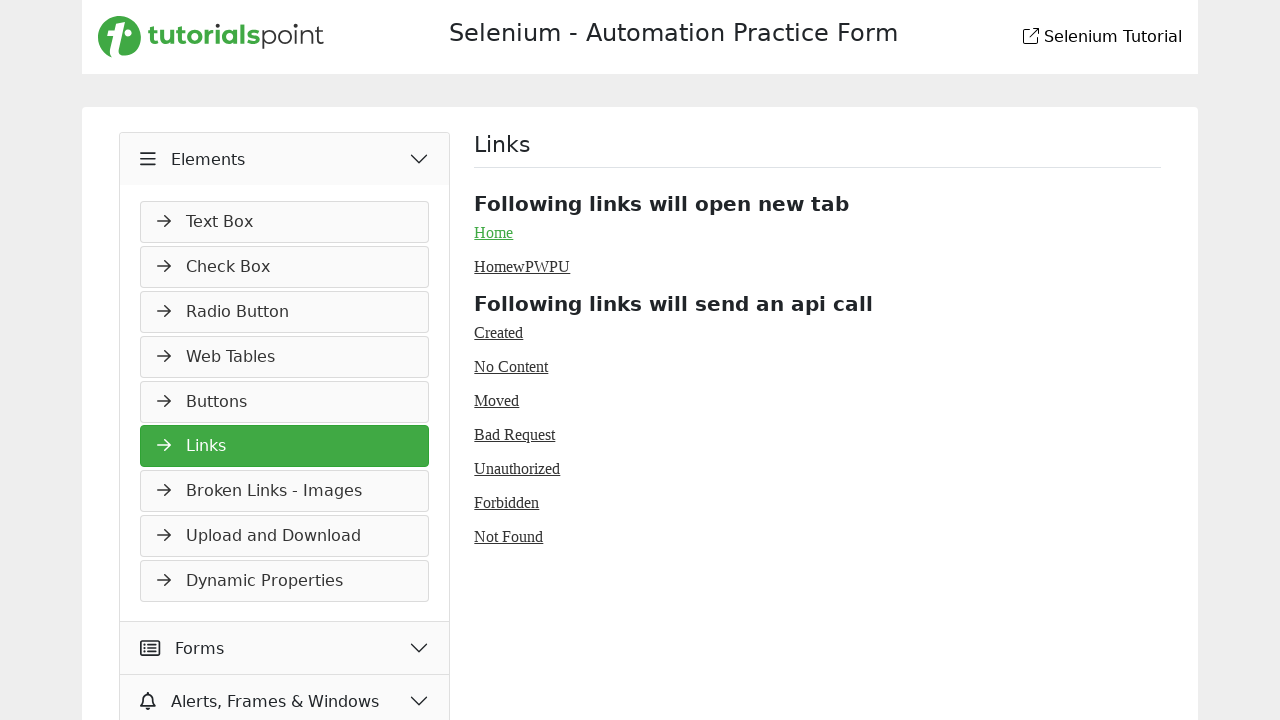

Popup page loaded successfully
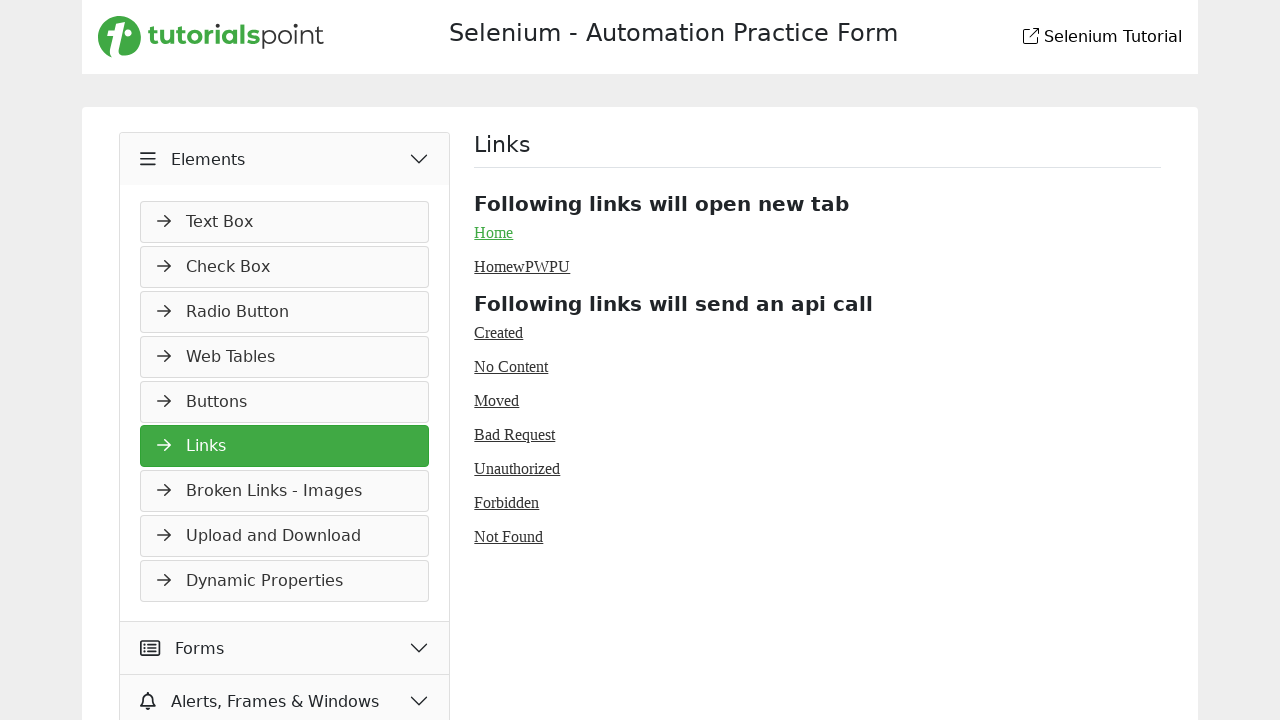

Navigated back to previous page
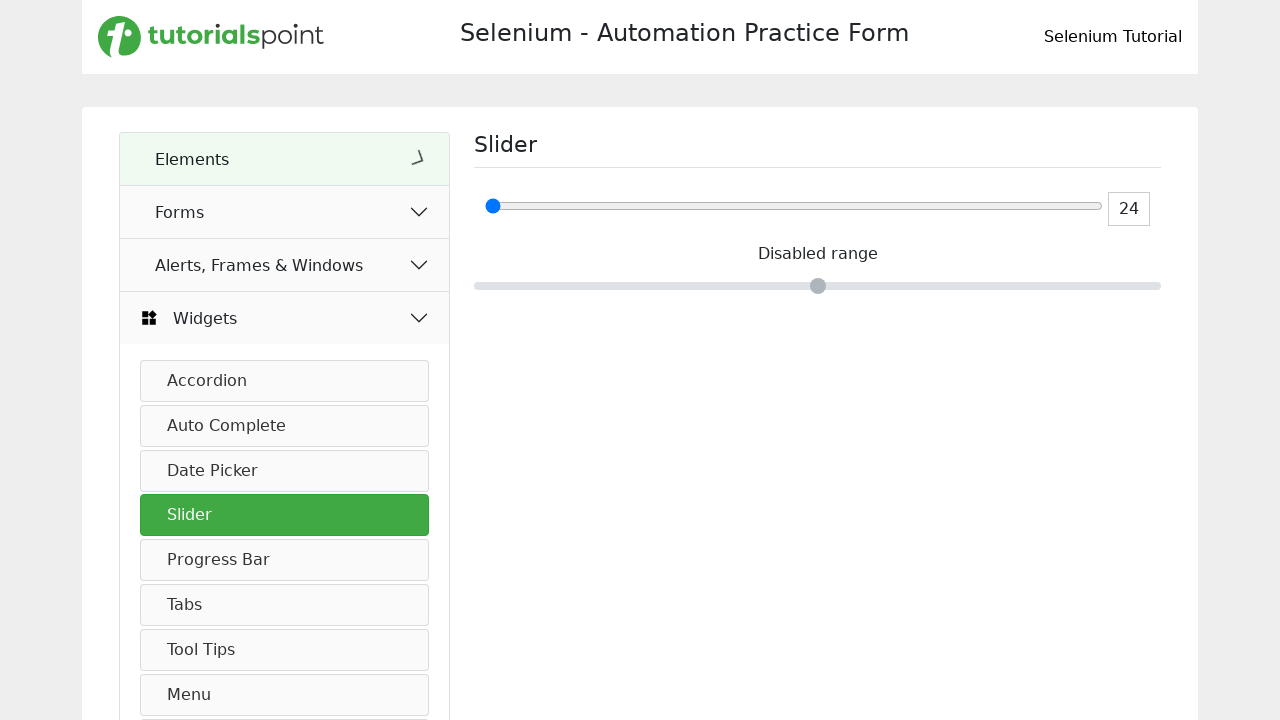

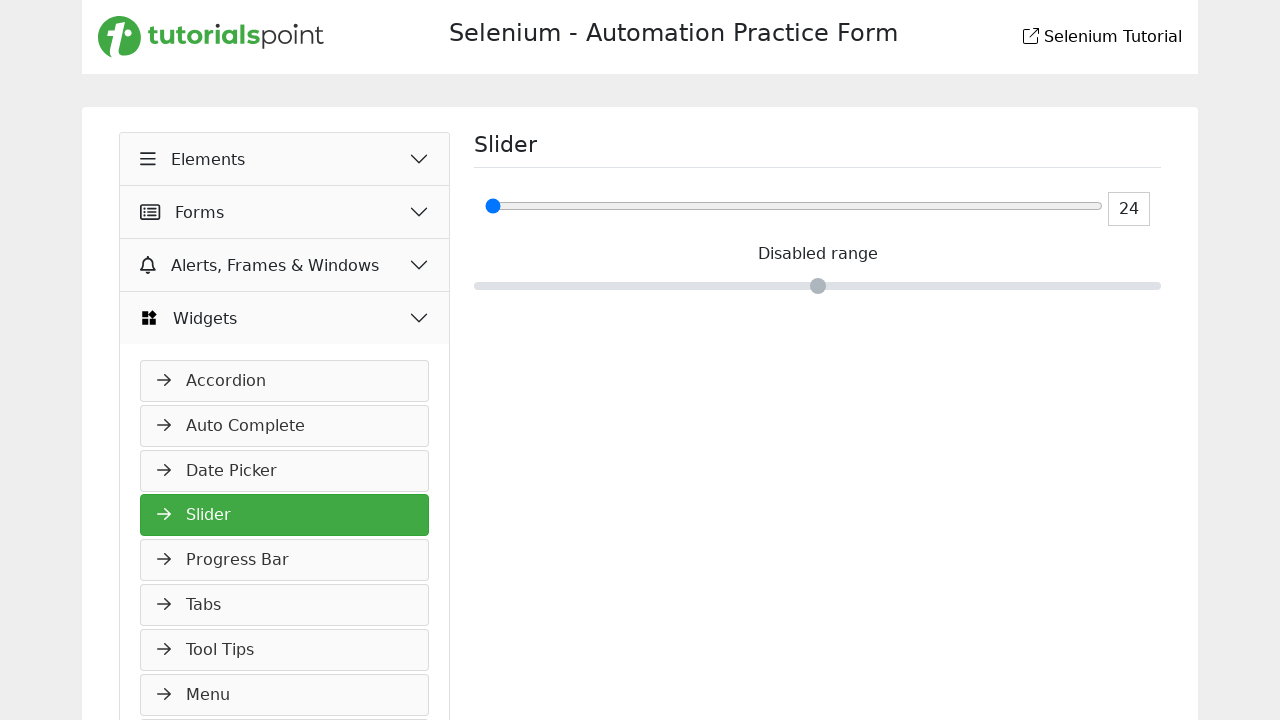